Tests JavaScript confirmation alert handling by clicking a button to trigger a confirmation dialog, accepting it, and verifying the result message is displayed correctly.

Starting URL: http://the-internet.herokuapp.com/javascript_alerts

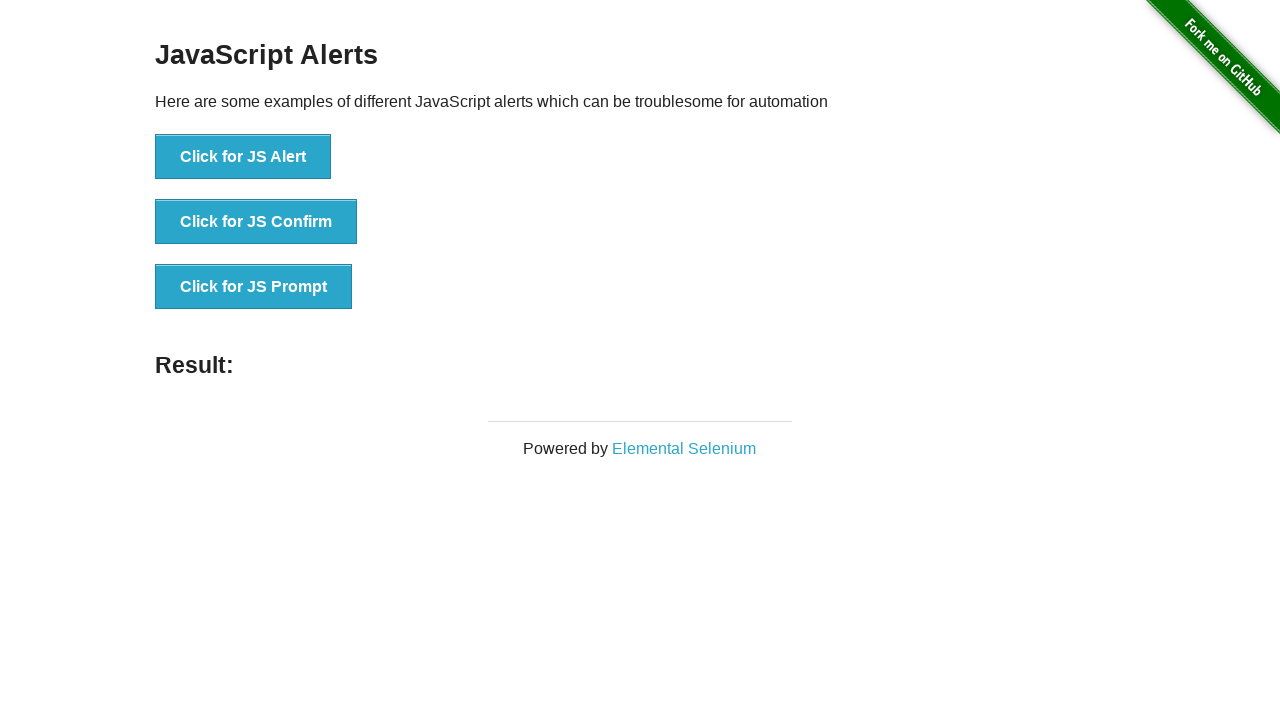

Clicked the second button to trigger JavaScript confirmation alert at (256, 222) on css=button >> nth=1
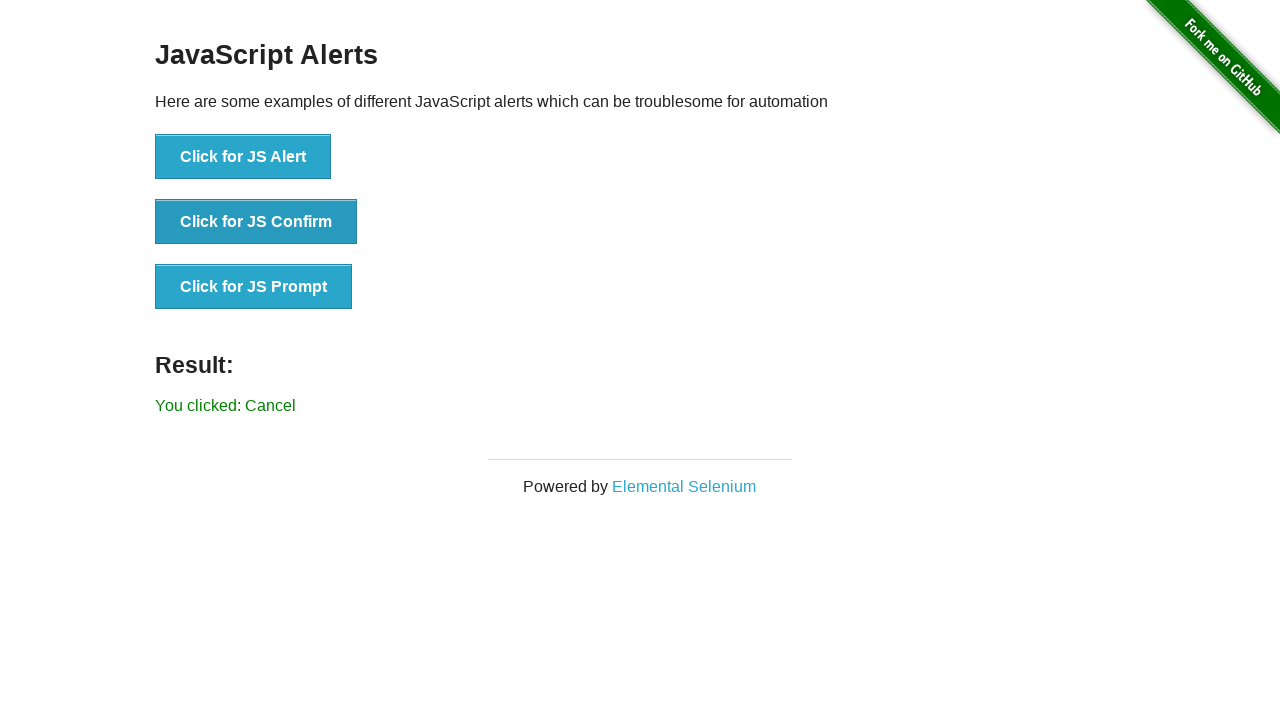

Set up dialog handler to accept confirmation alerts
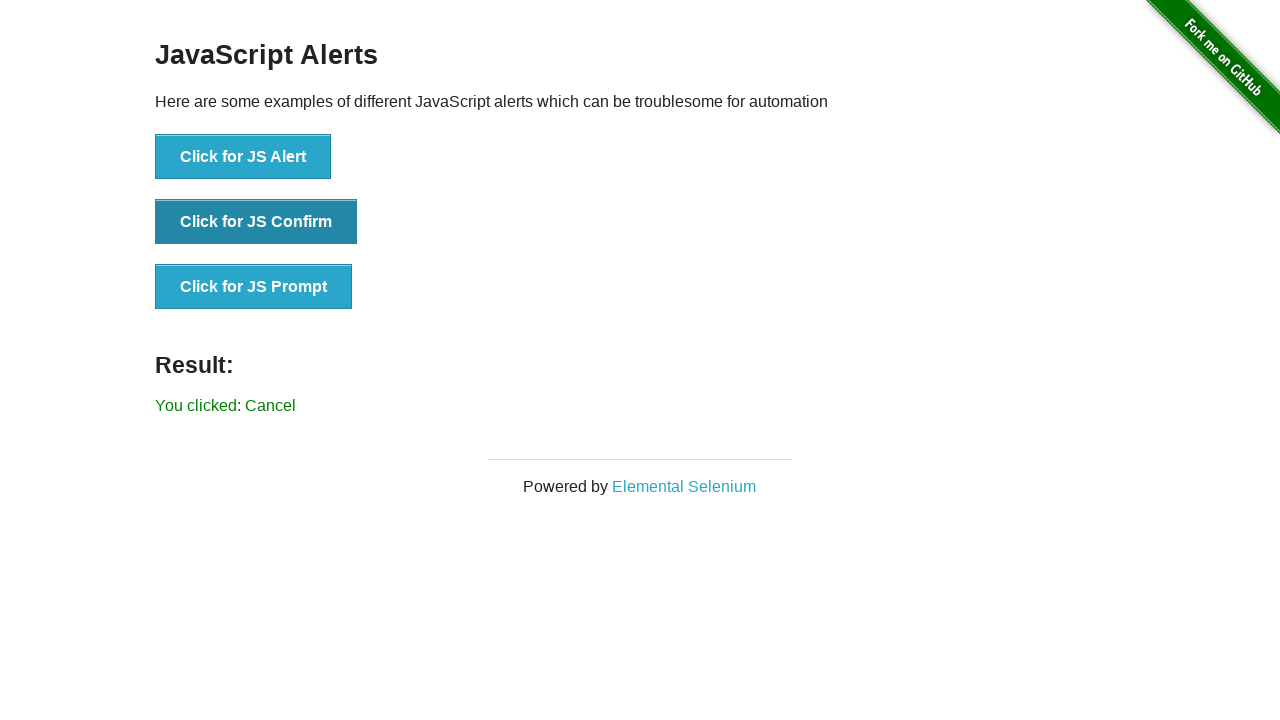

Re-clicked the second button to trigger the confirmation dialog at (256, 222) on css=button >> nth=1
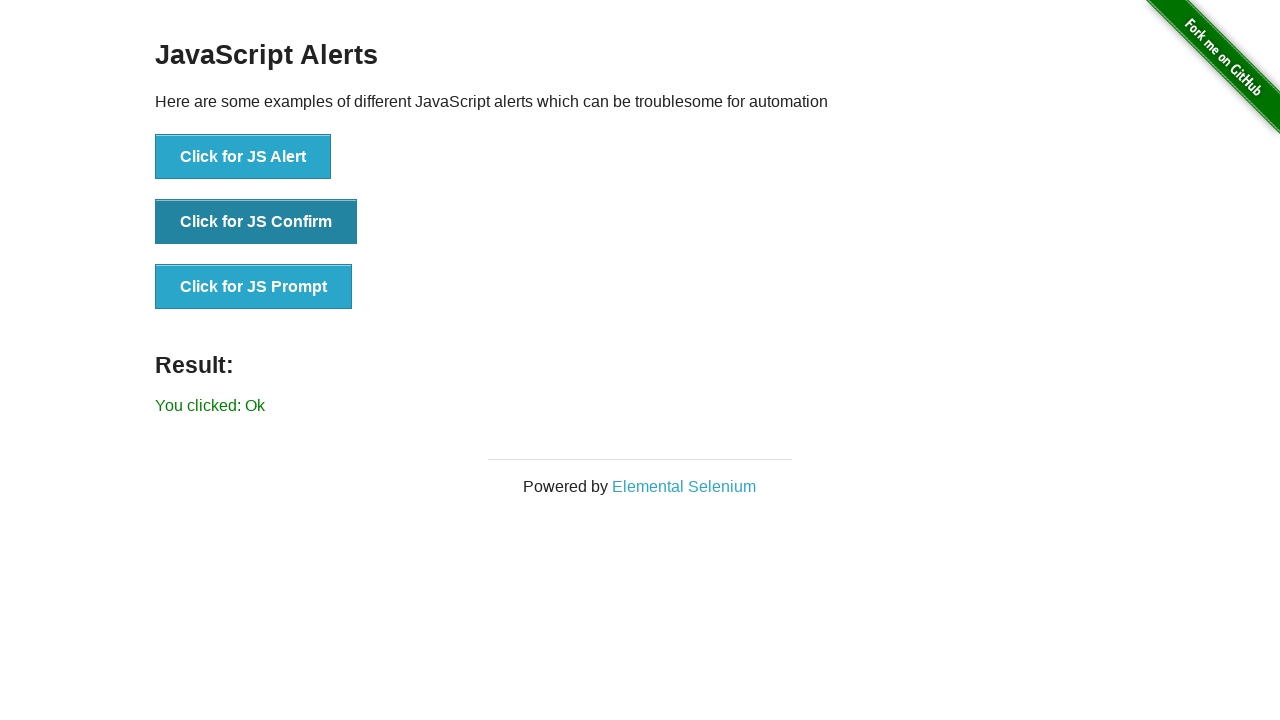

Result element loaded after accepting confirmation
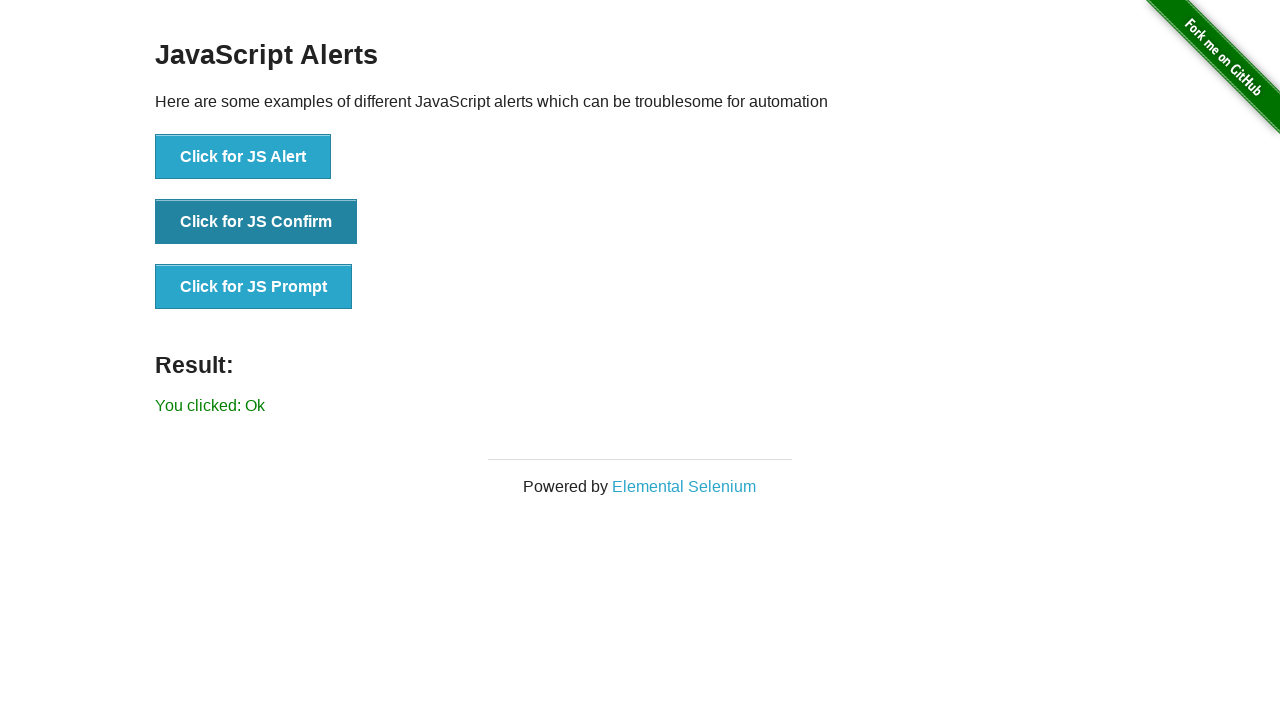

Retrieved result text from result element
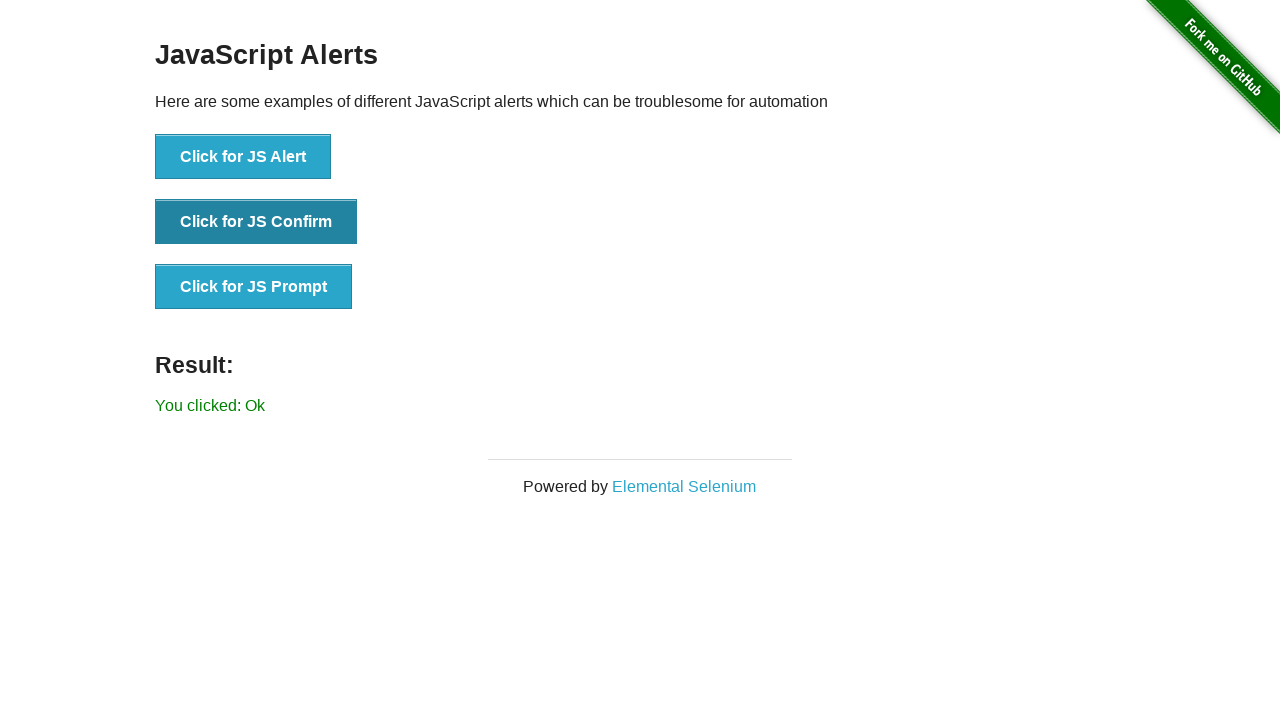

Verified result text equals 'You clicked: Ok'
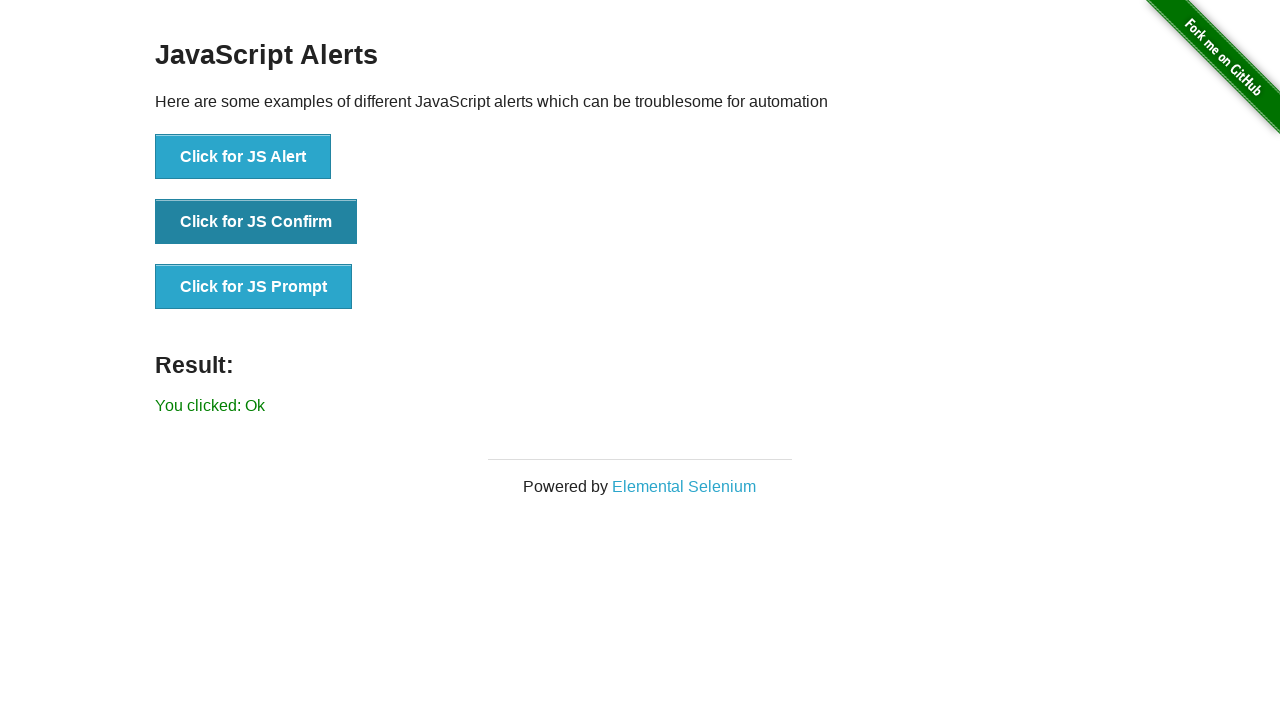

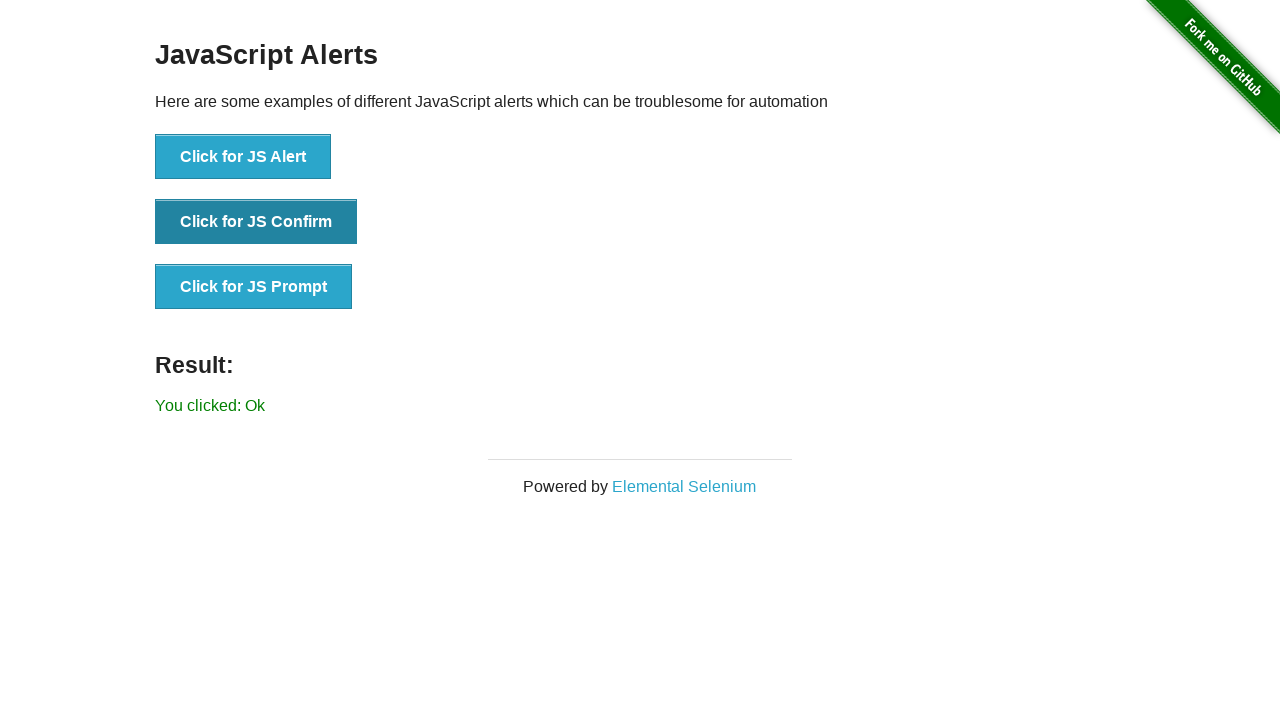